Navigates to W3Schools HTML tables tutorial page and verifies that a specific company name ("Ernst Handel") exists within the customers table.

Starting URL: https://www.w3schools.com/html/html_tables.asp

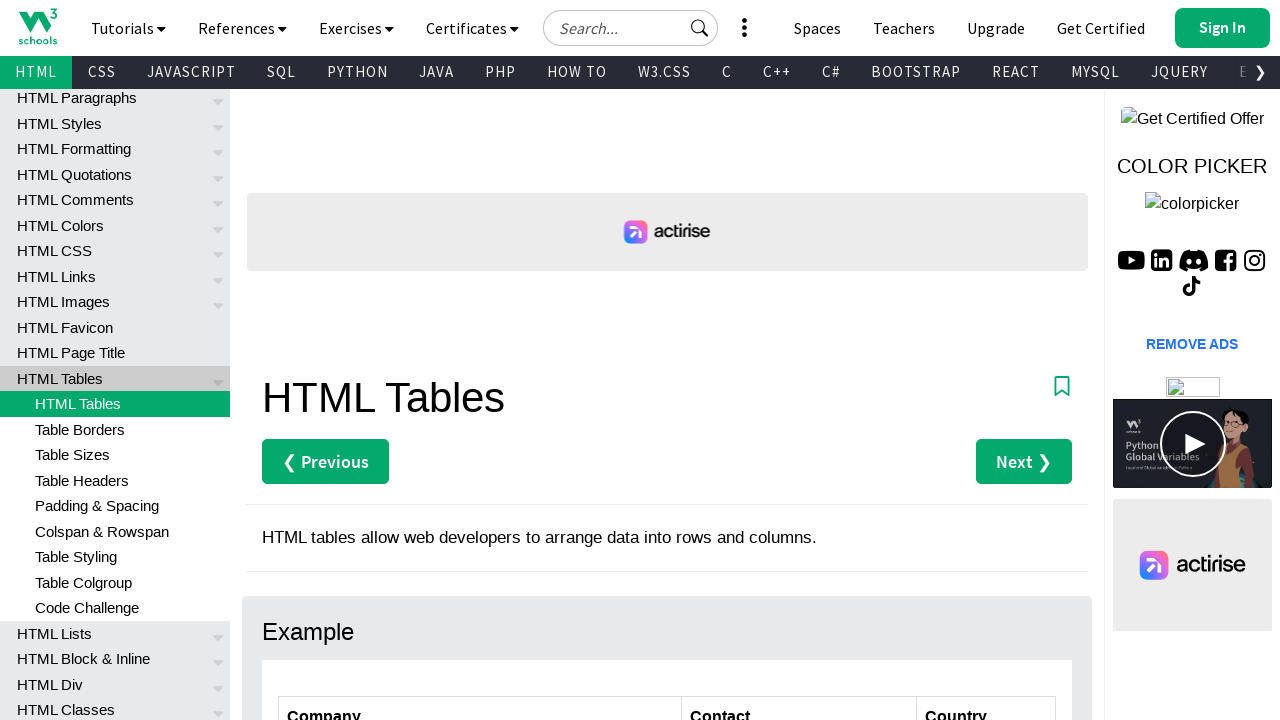

Navigated to W3Schools HTML tables tutorial page
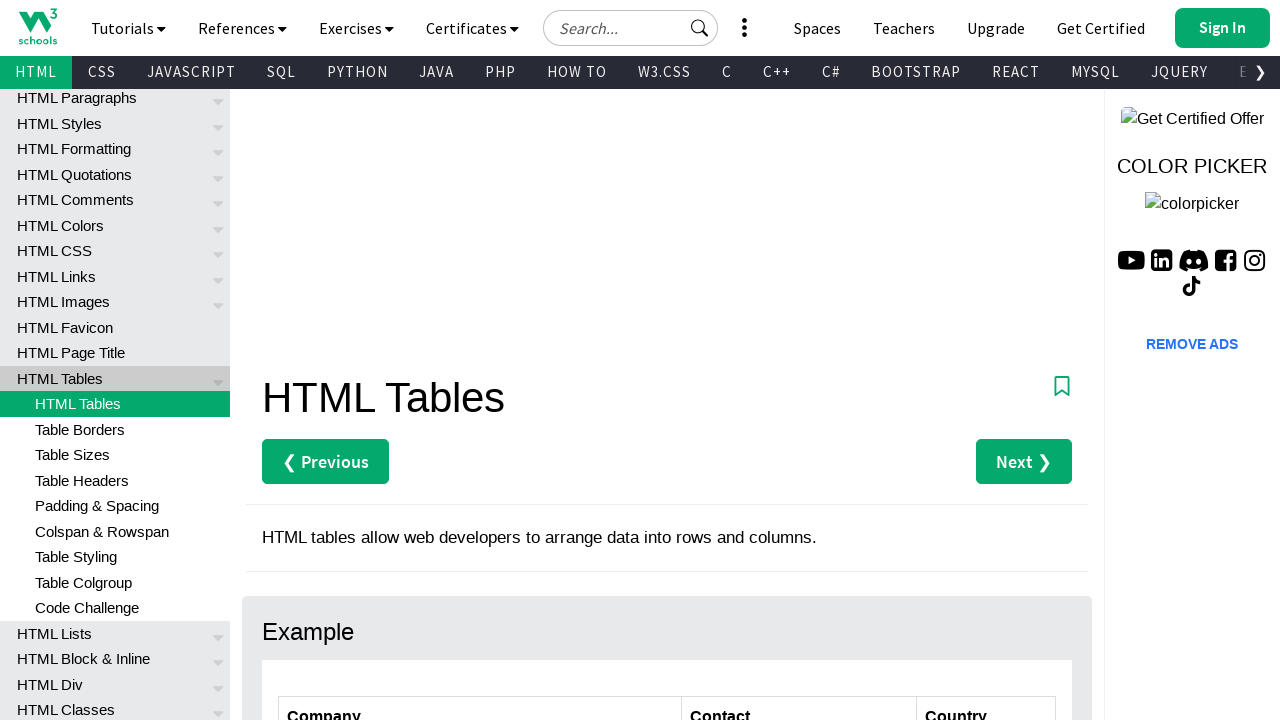

Customers table element became visible
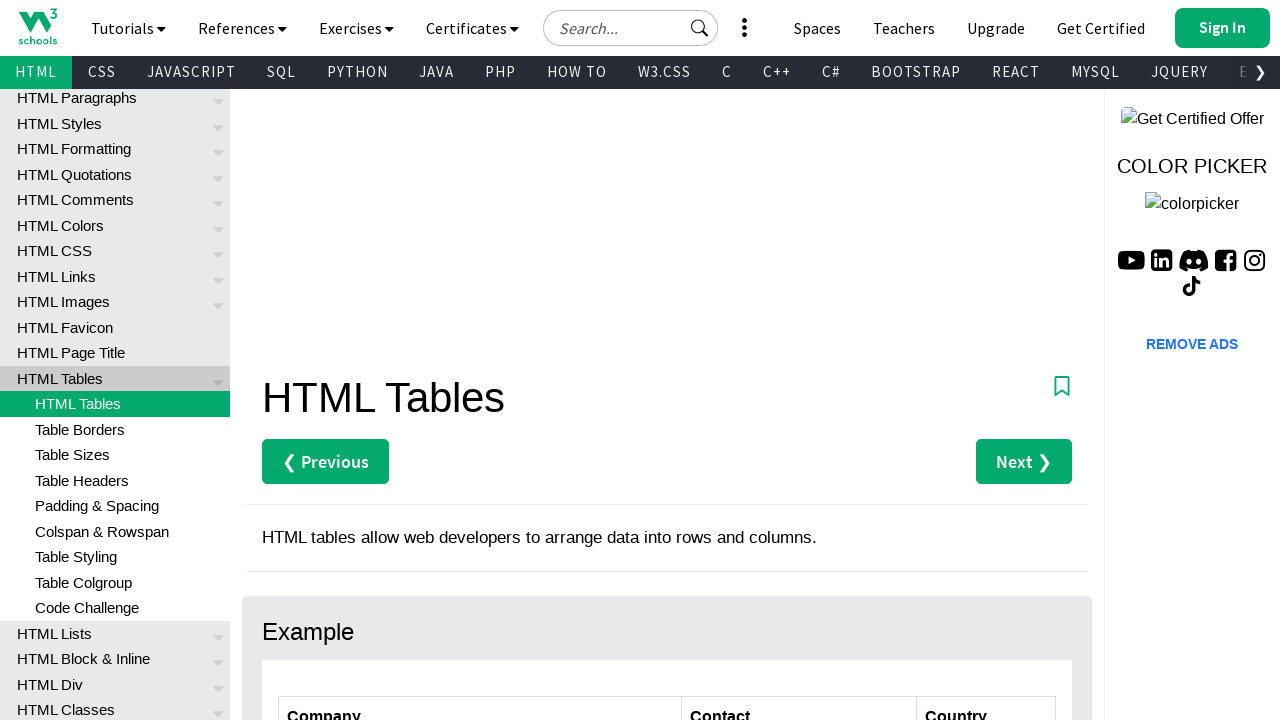

Located customers table element
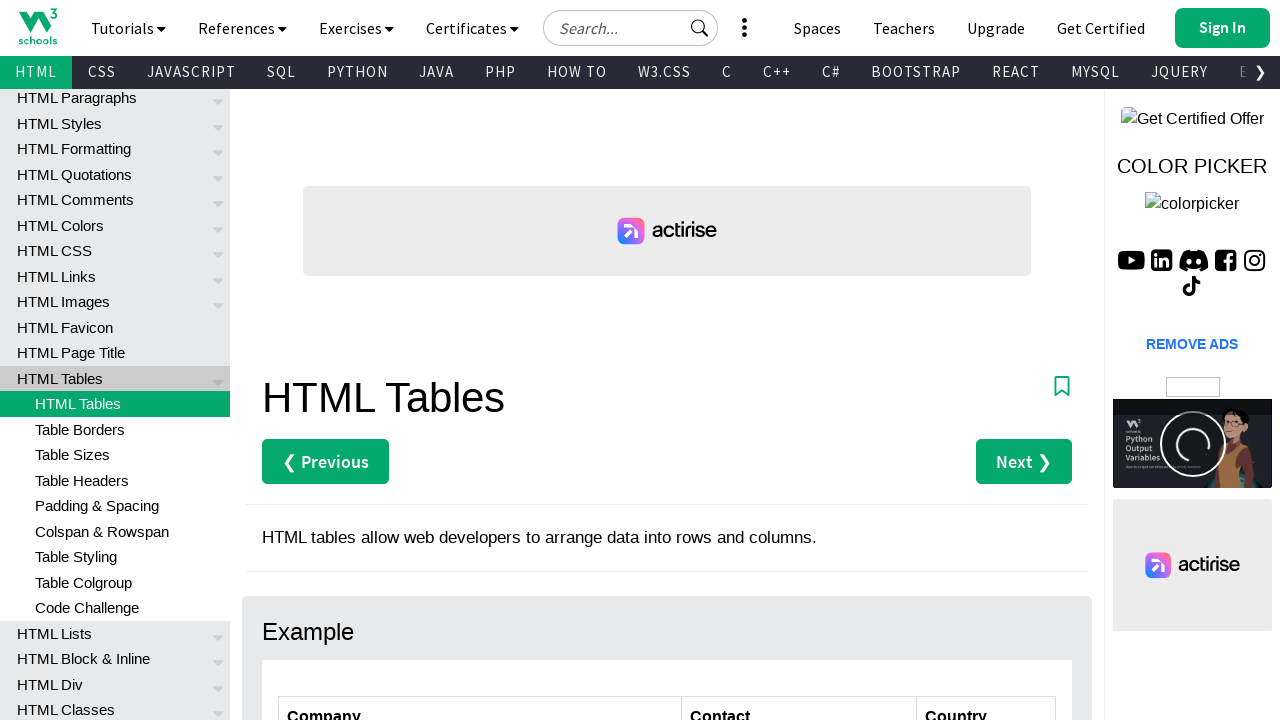

Table rows loaded
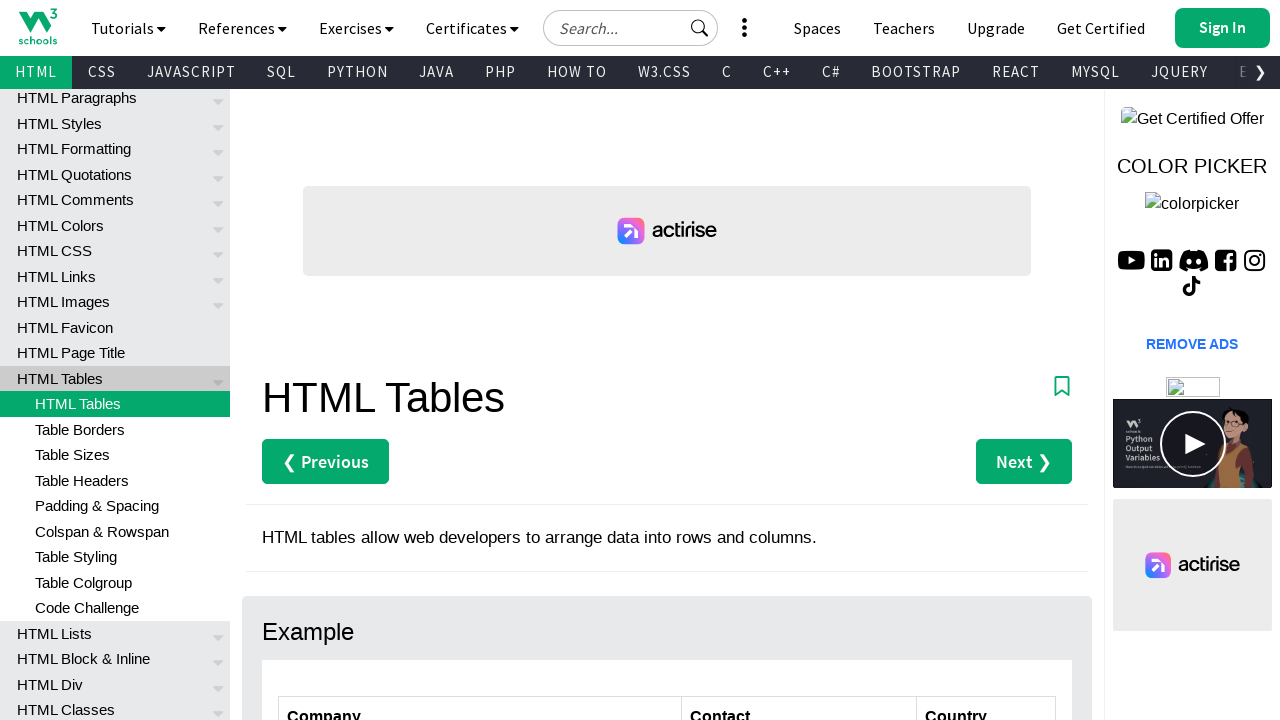

Located table row containing company name 'Ernst Handel'
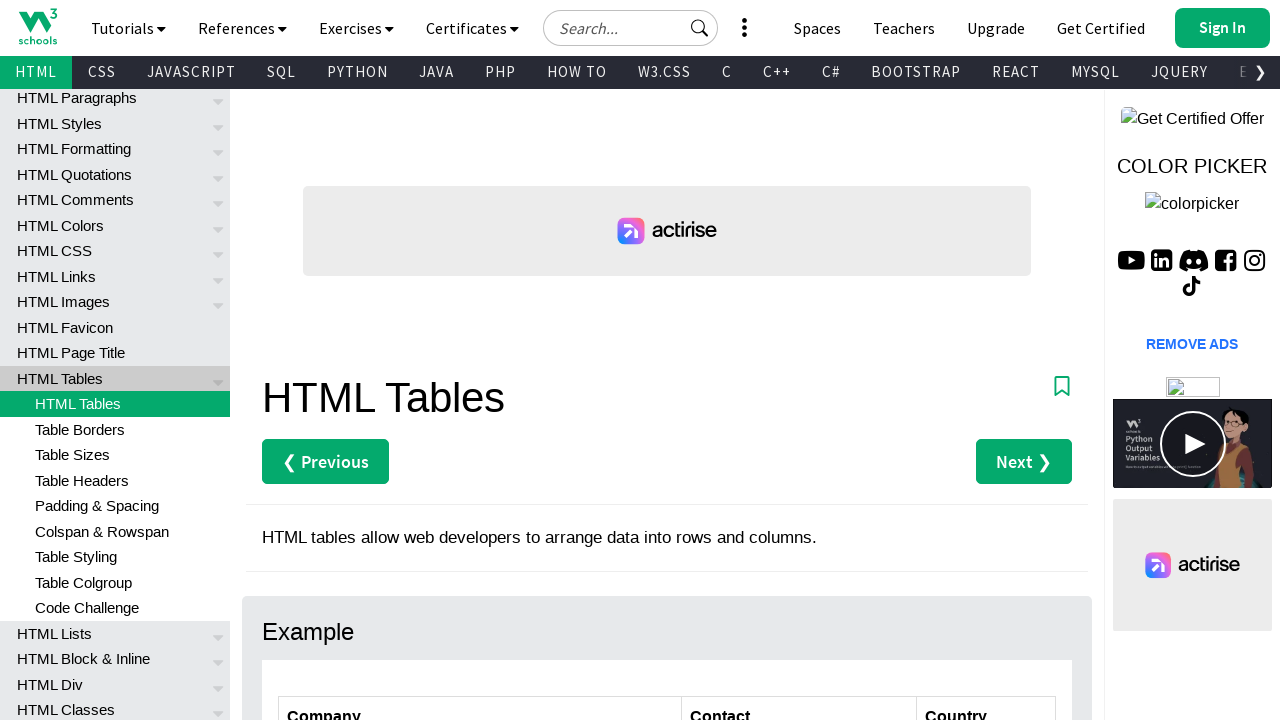

Verified that 'Ernst Handel' exists and is visible in the customers table
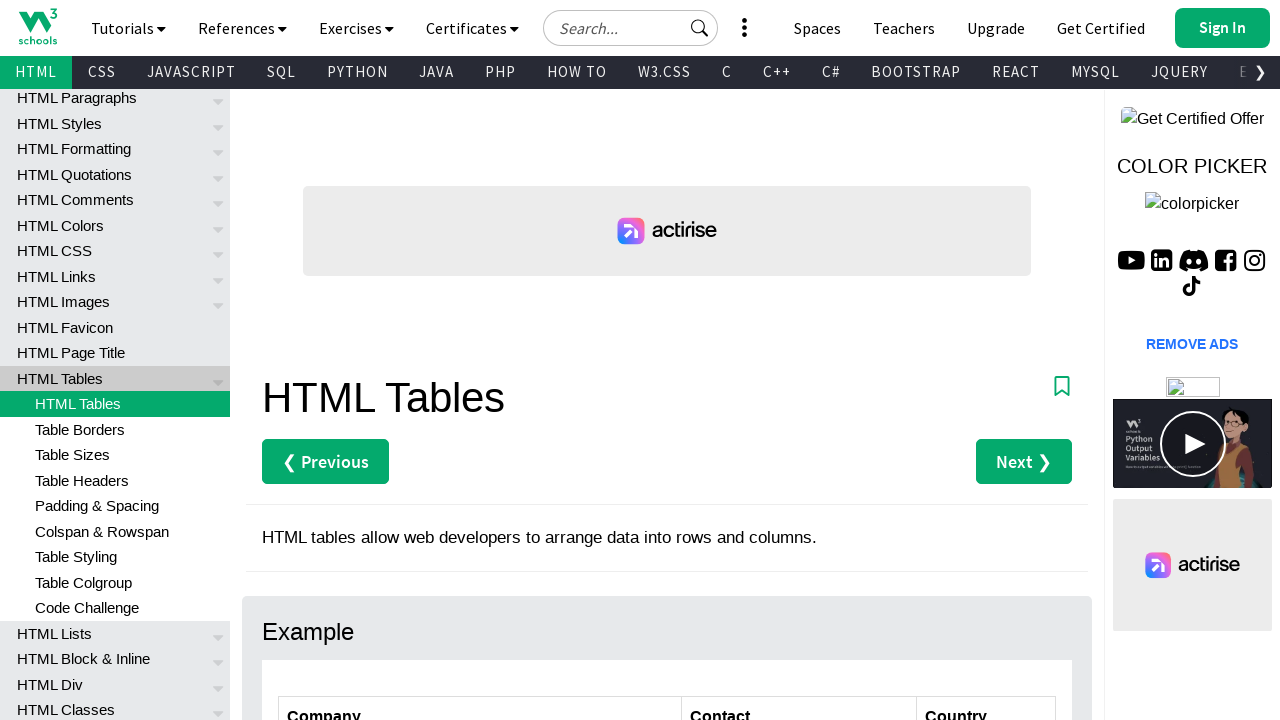

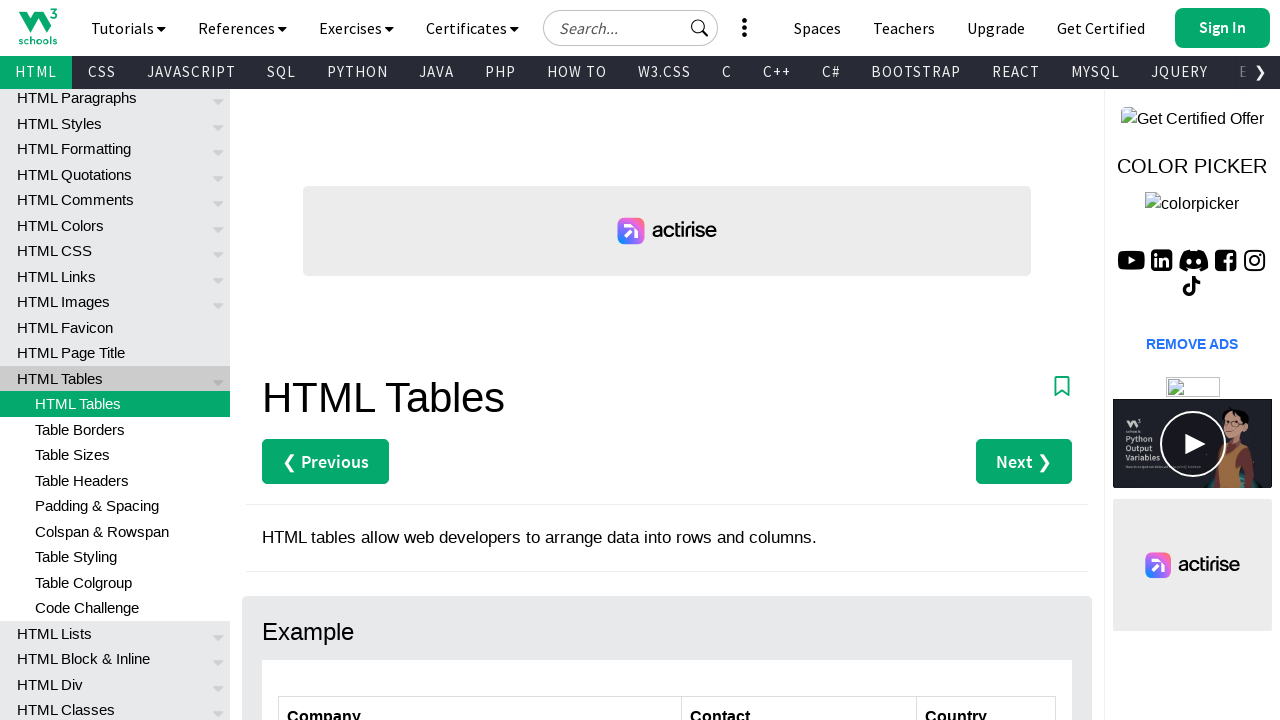